Tests entering text in a JavaScript prompt dialog and verifying the entered text

Starting URL: https://automationfc.github.io/basic-form/

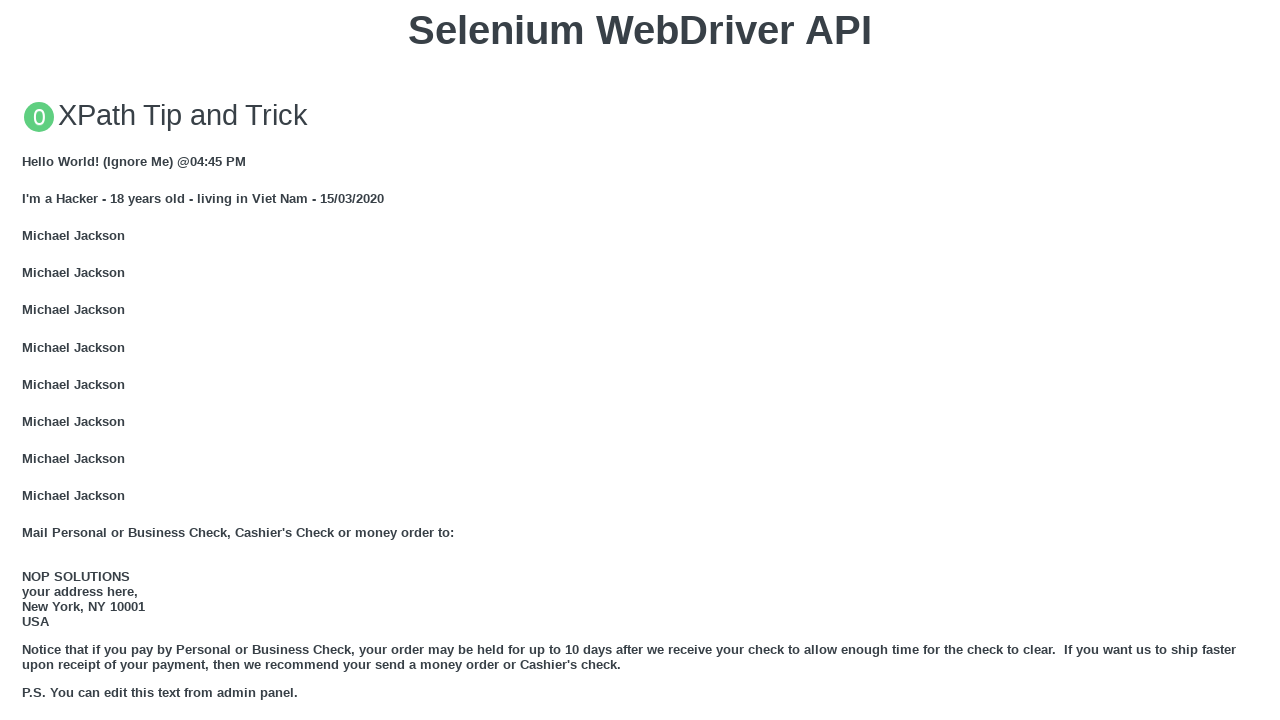

Set up dialog handler to accept prompt with text 'Automation Testing'
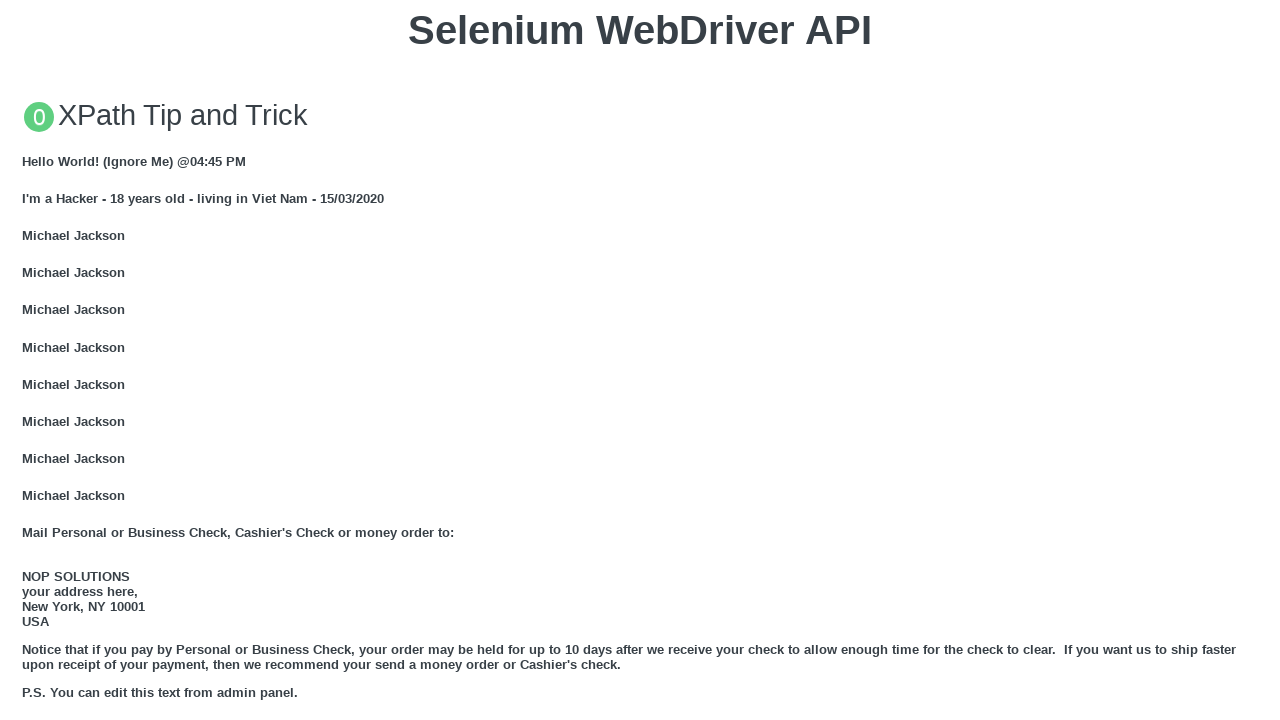

Clicked button to trigger JavaScript prompt dialog at (640, 360) on xpath=//button[text()='Click for JS Prompt']
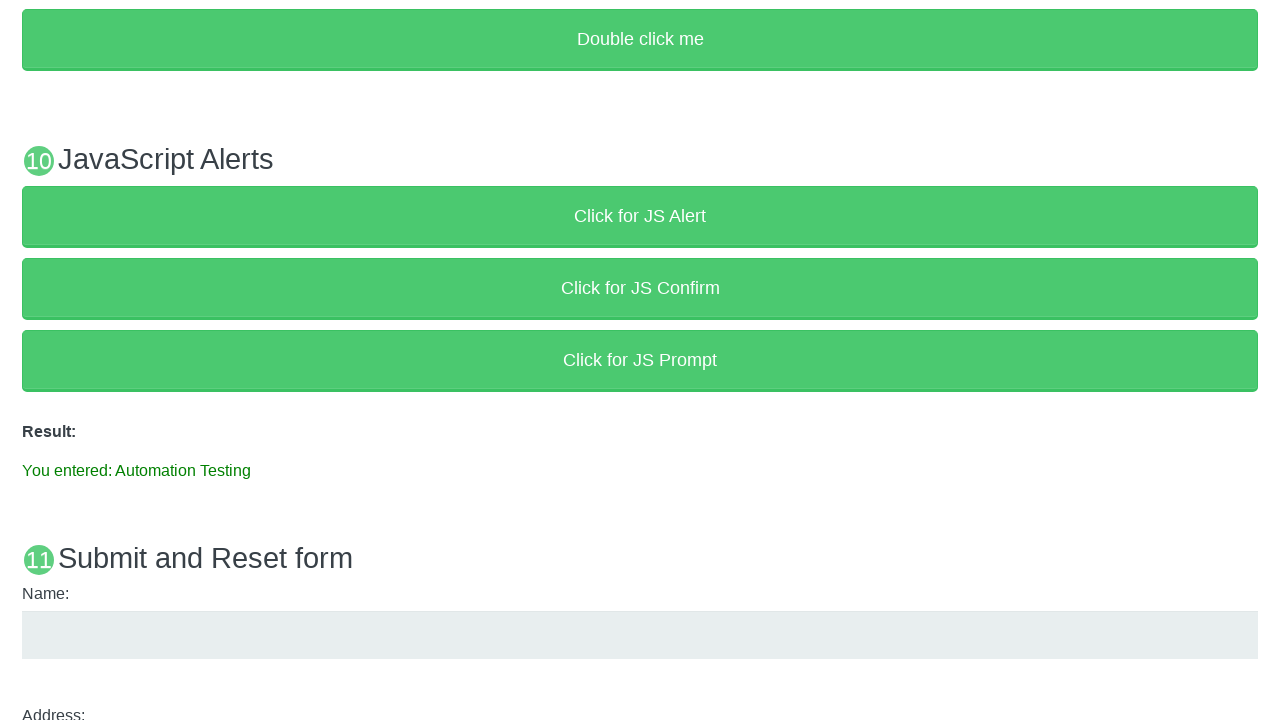

Verified entered text 'Automation Testing' is displayed in result
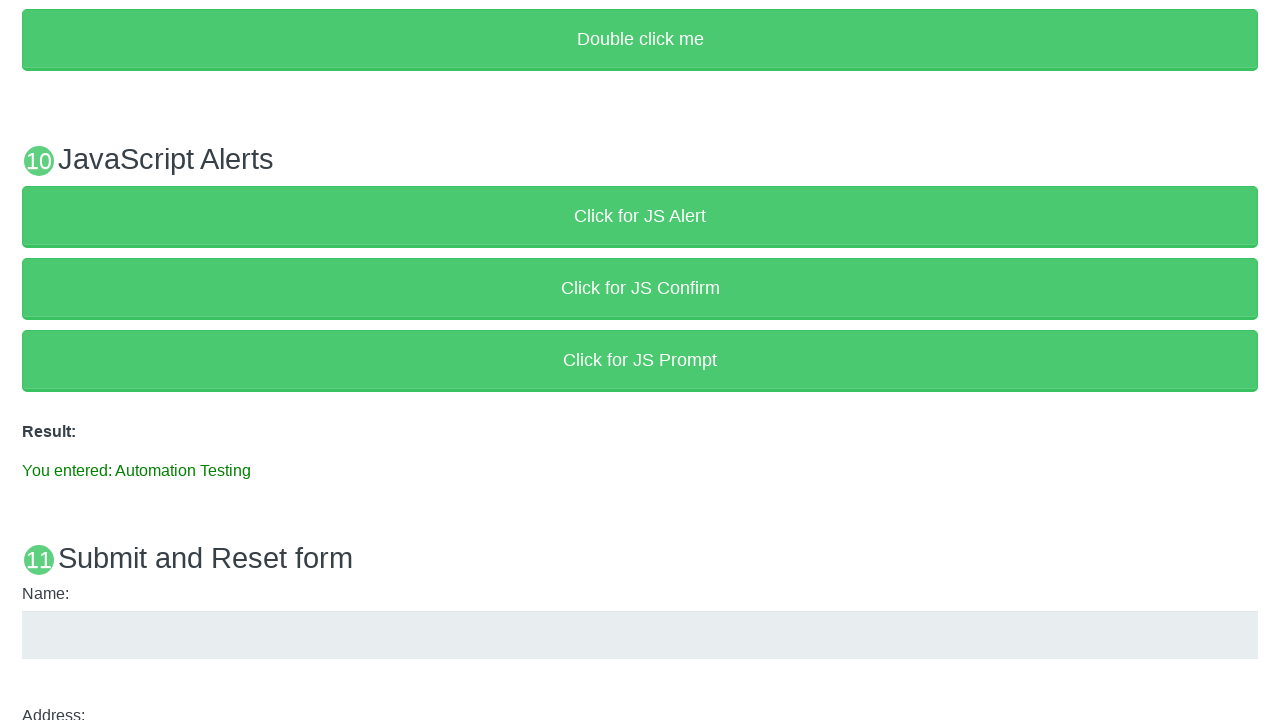

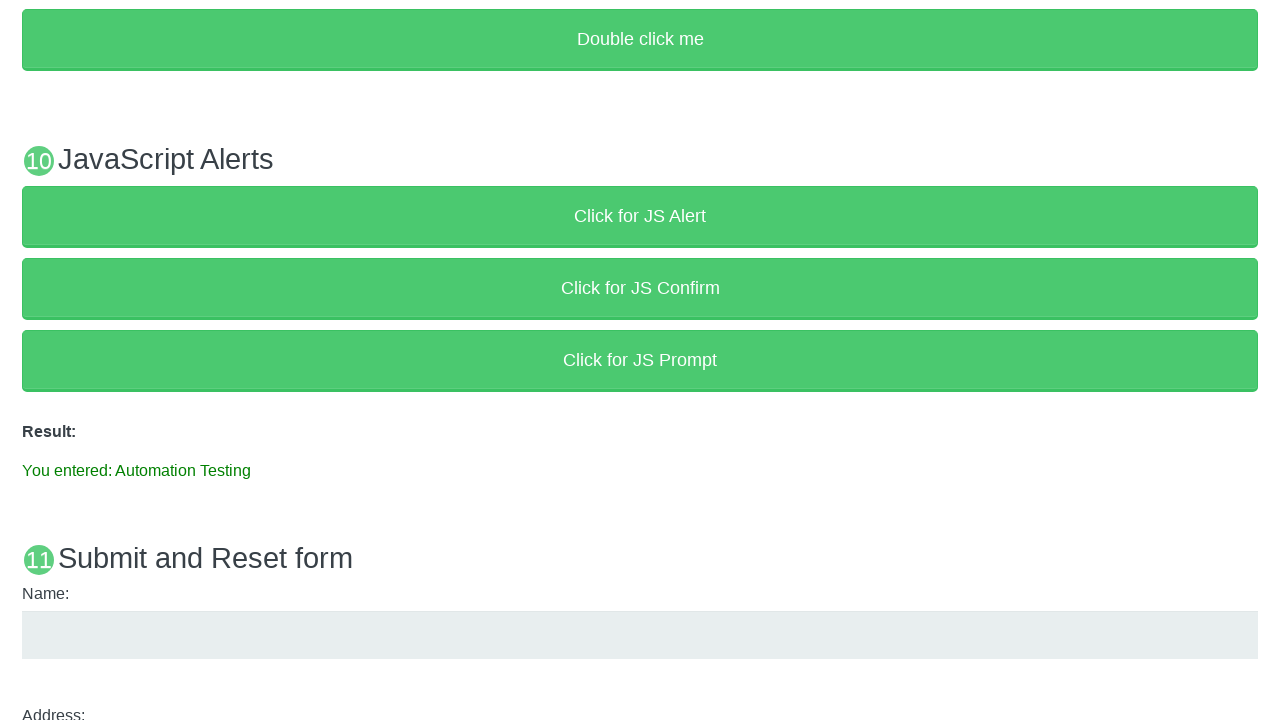